Tests radio button functionality by clicking through each enabled radio button and verifying selection

Starting URL: https://qa-practice.netlify.app/radiobuttons

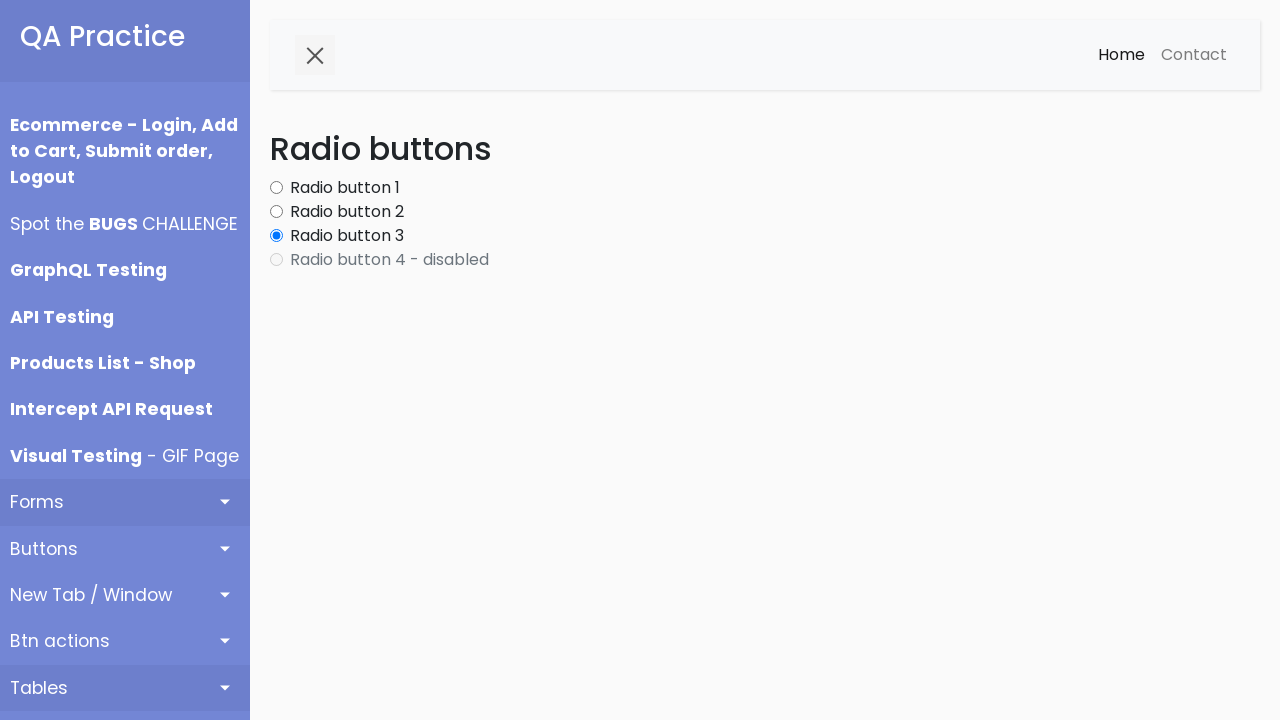

Navigated to radio buttons test page
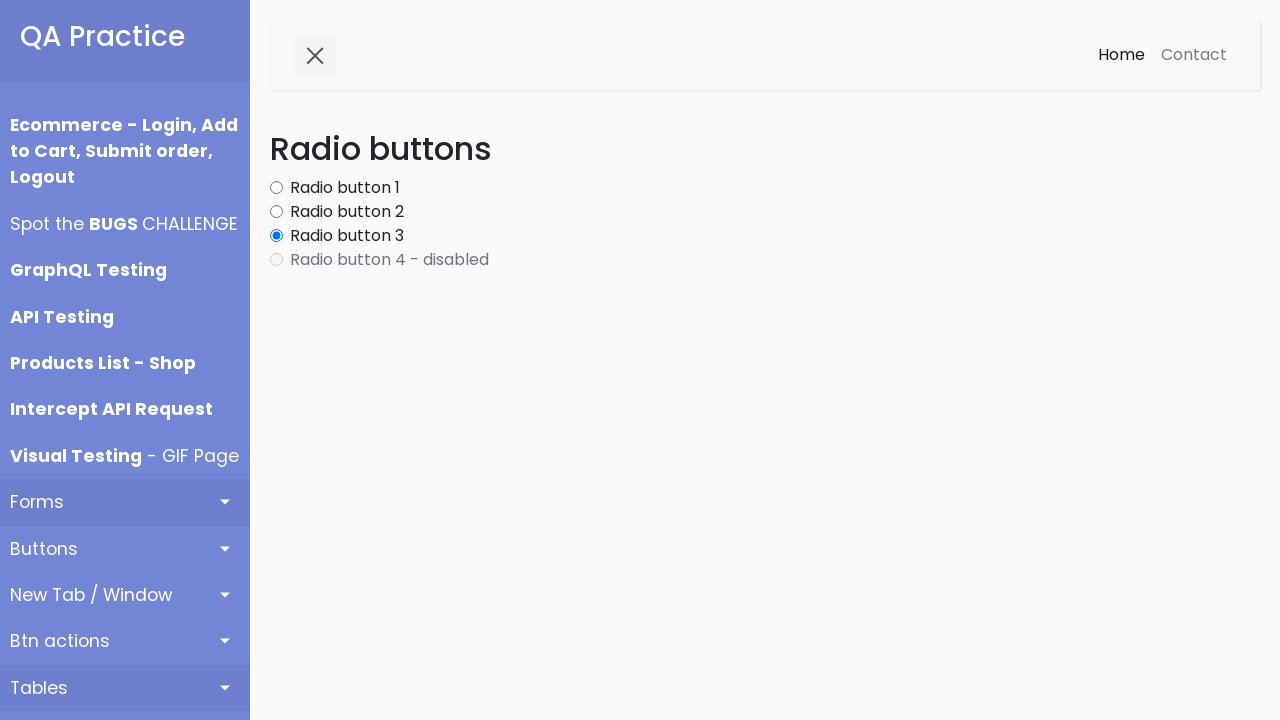

Located all radio button elements
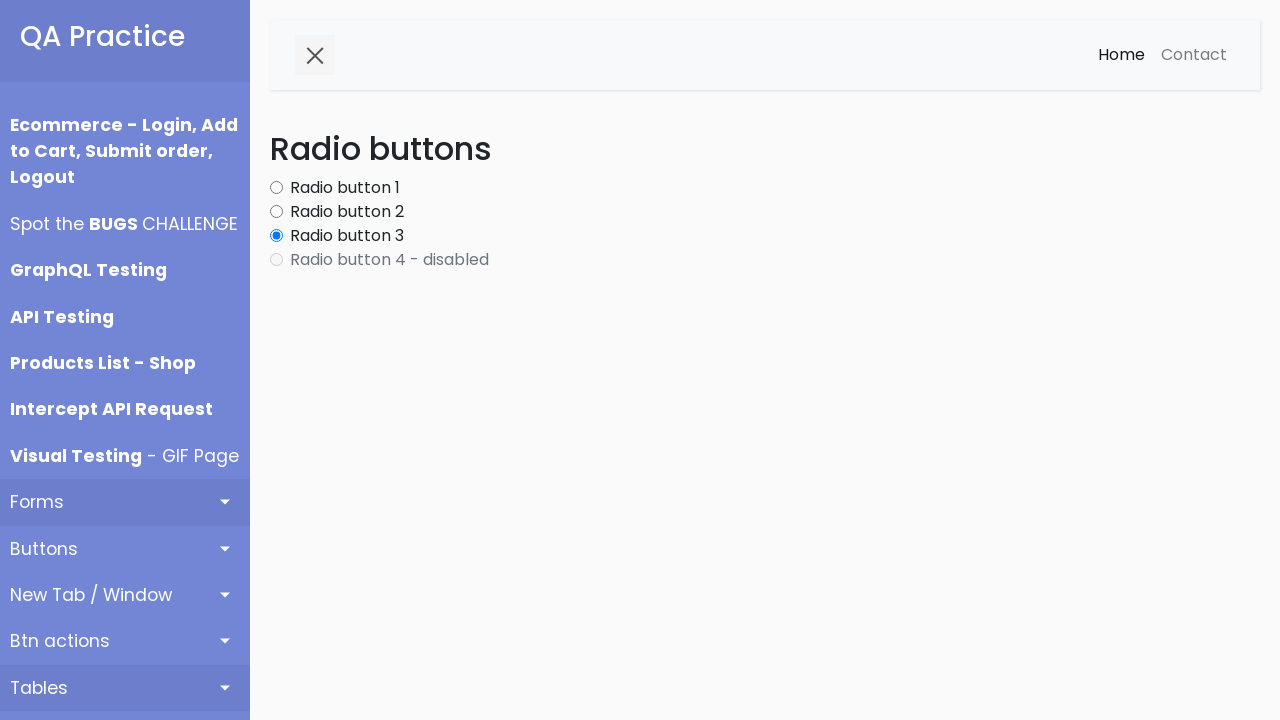

Clicked an enabled radio button at (276, 188) on .form-check-input >> nth=0
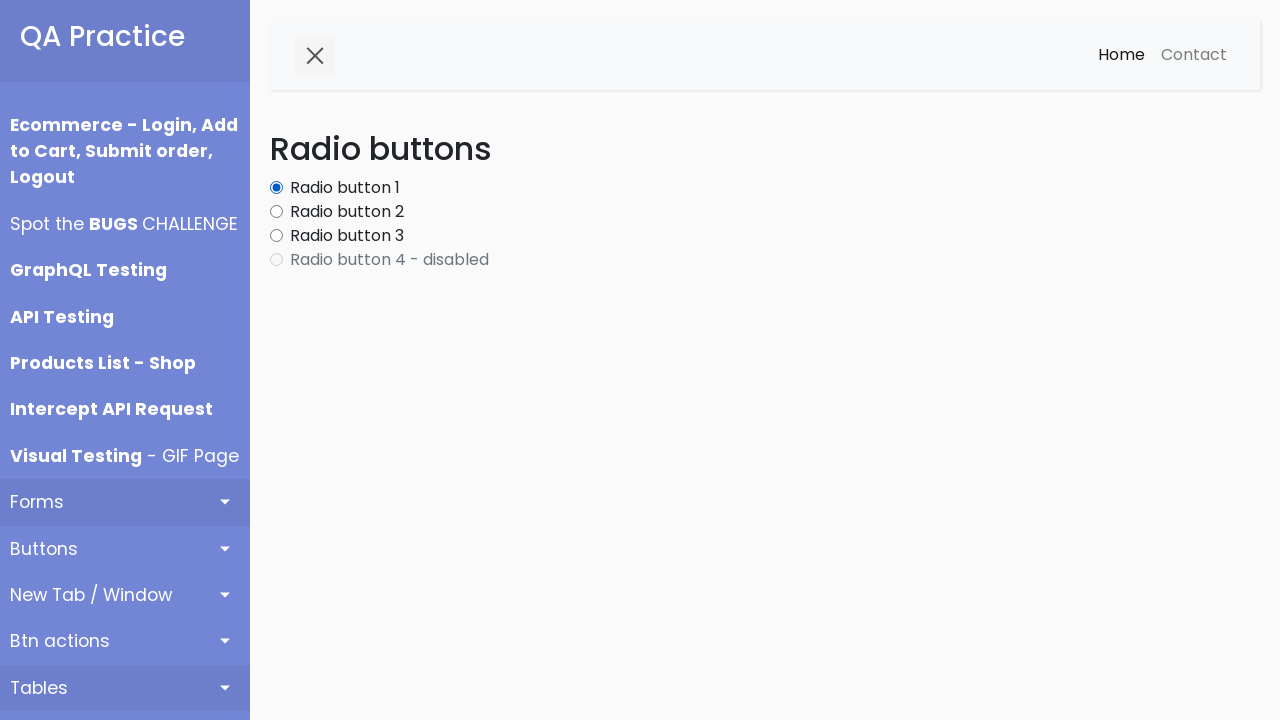

Waited 200ms for radio button selection to register
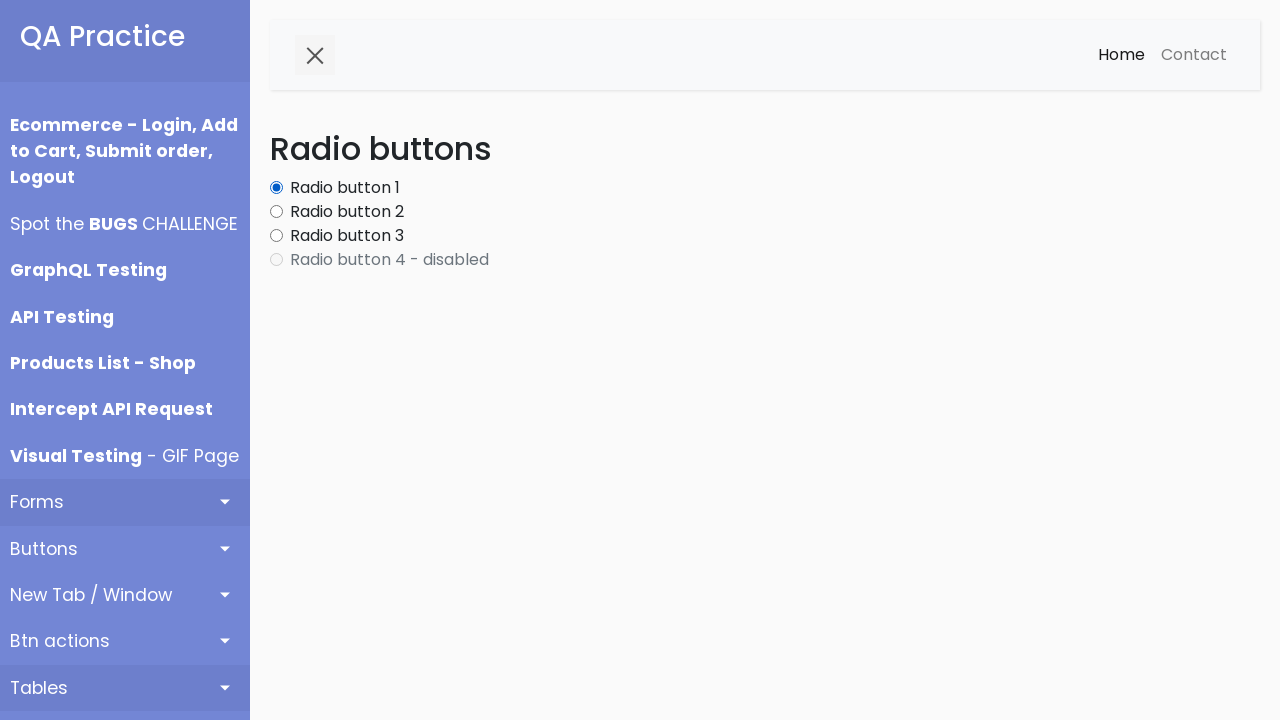

Clicked an enabled radio button at (276, 212) on .form-check-input >> nth=1
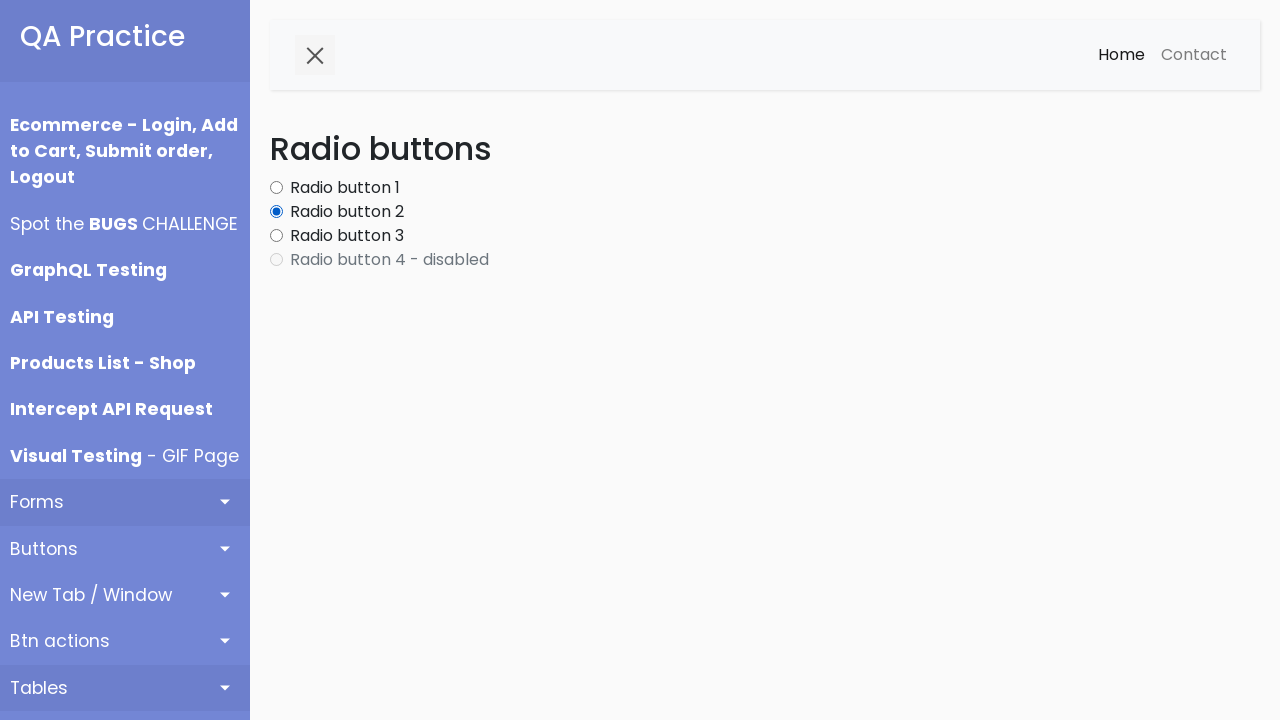

Waited 200ms for radio button selection to register
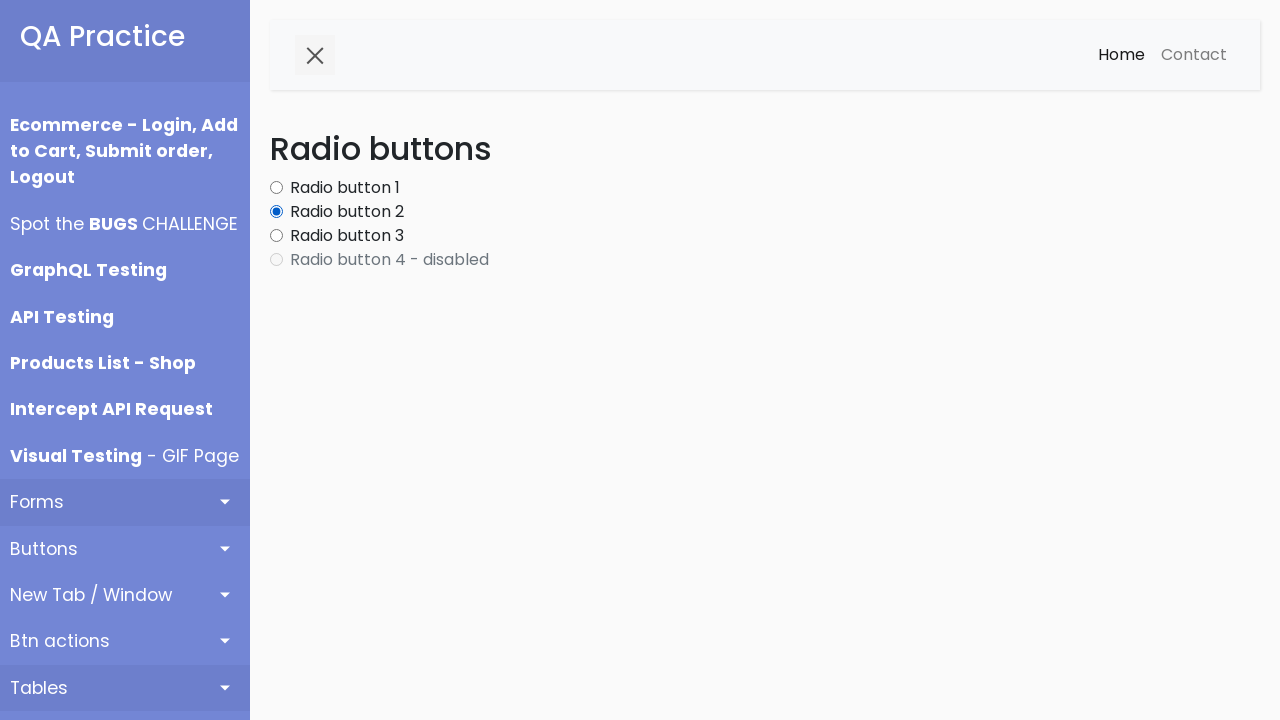

Clicked an enabled radio button at (276, 236) on .form-check-input >> nth=2
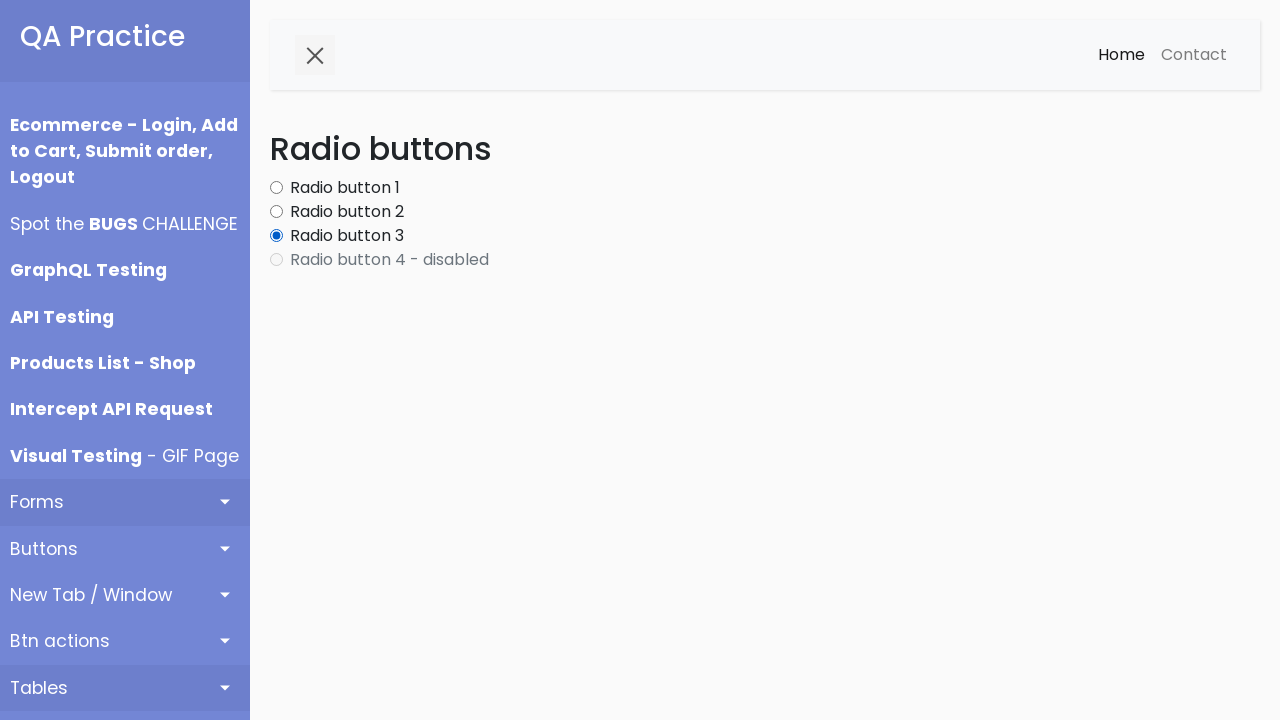

Waited 200ms for radio button selection to register
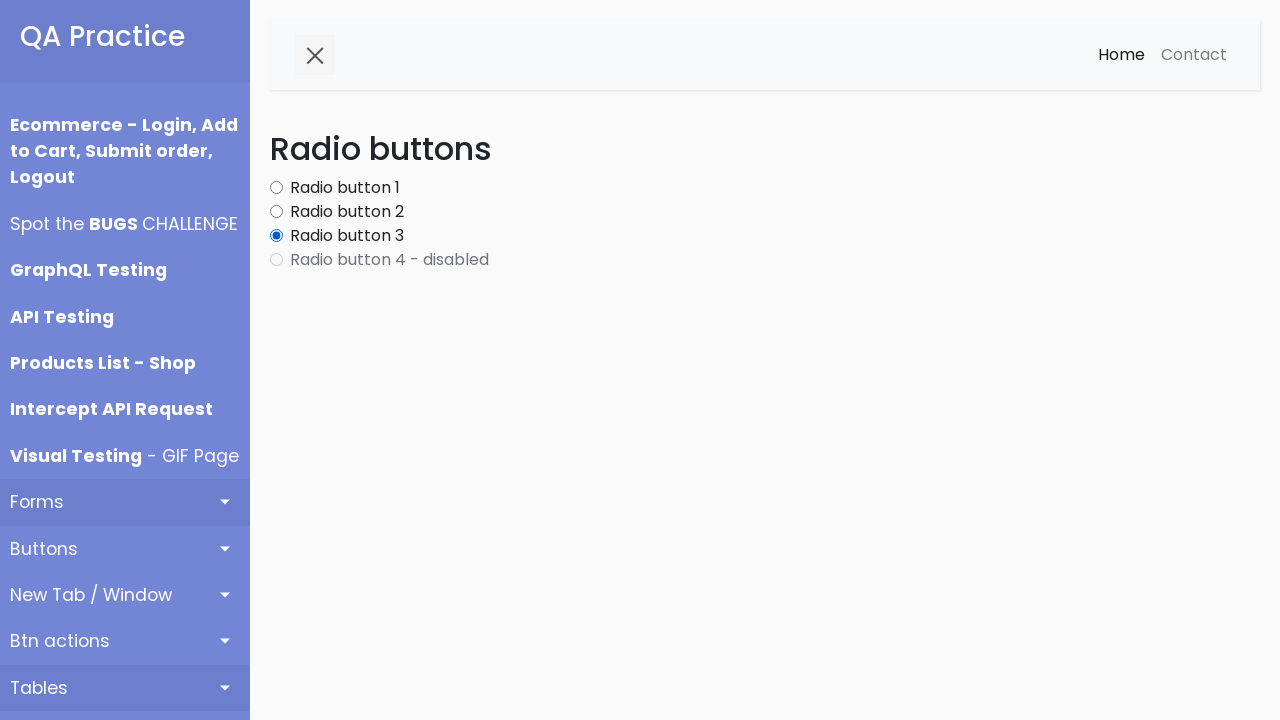

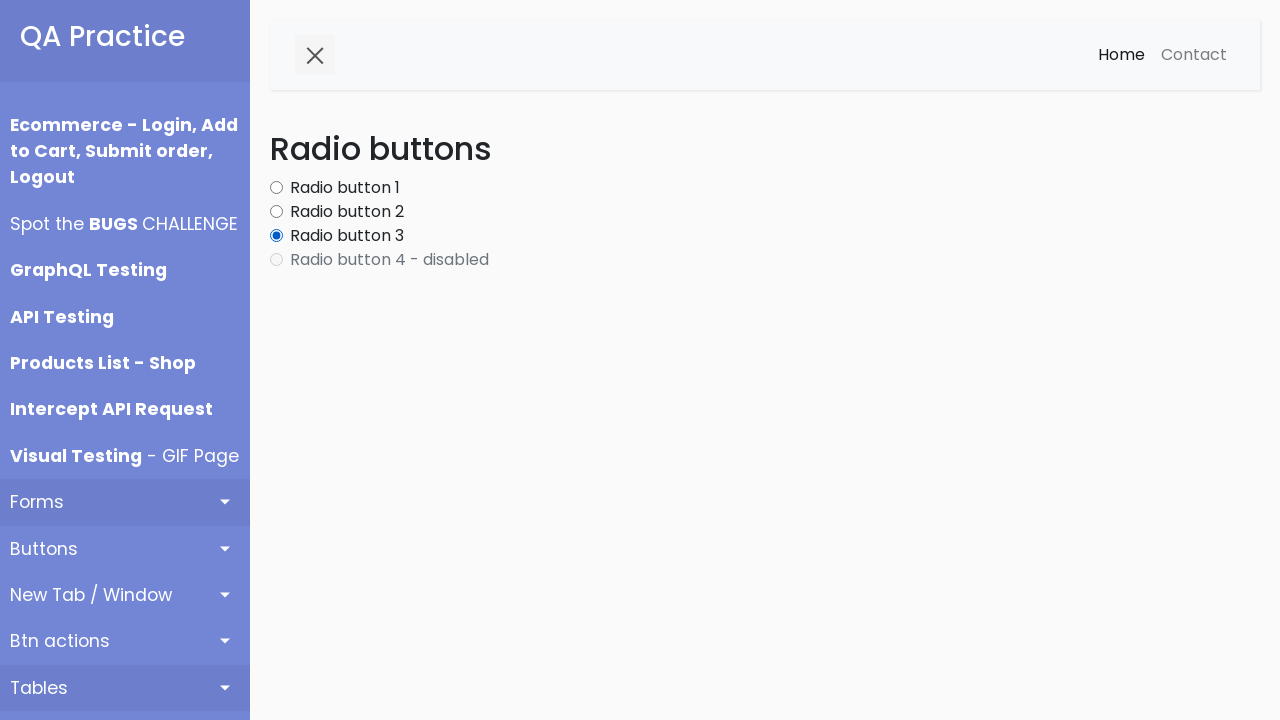